Opens the styles page and verifies that the correct header text is displayed

Starting URL: https://kristinek.github.io/site/examples/styles

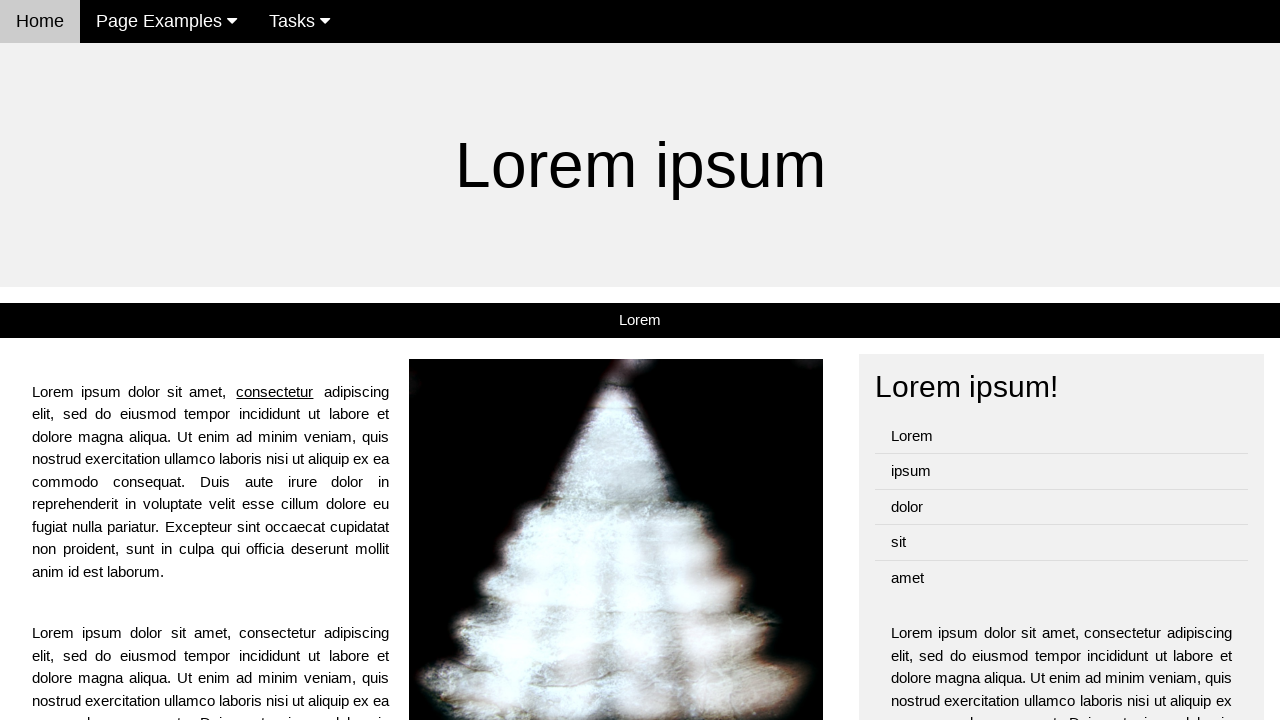

Navigated to styles page
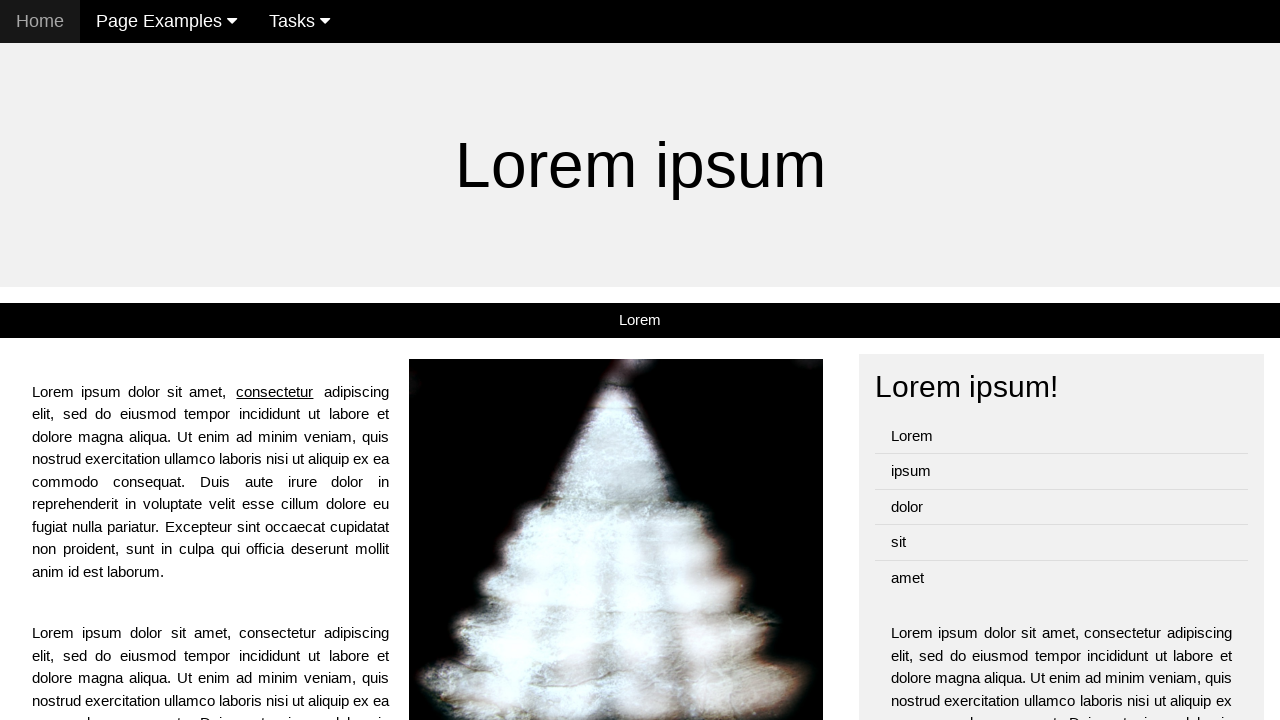

Located h1 header element
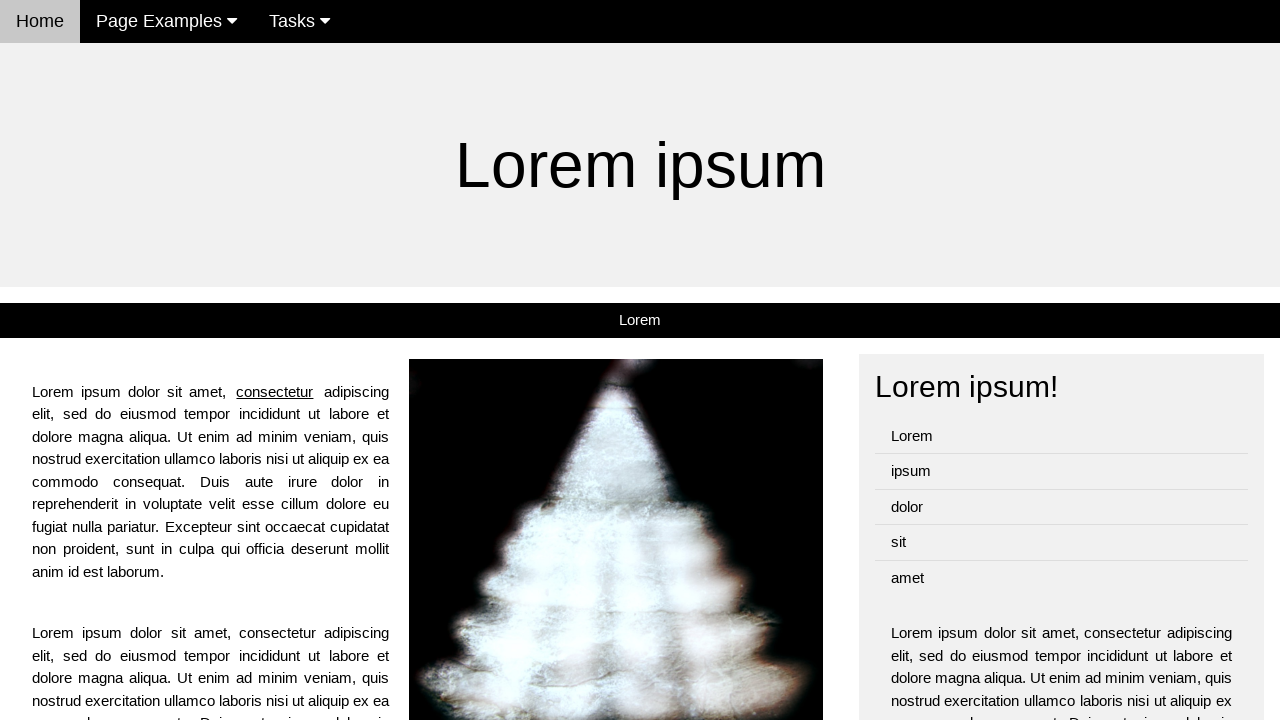

Waited for h1 header to be visible
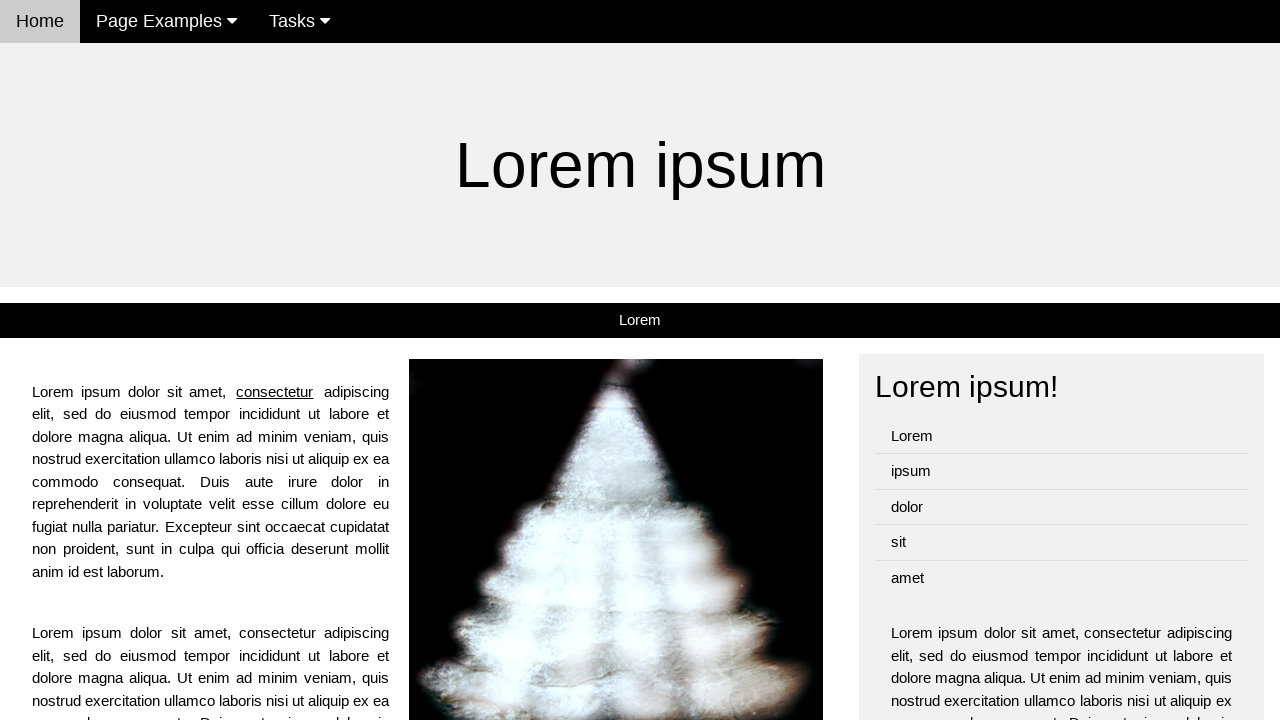

Verified header text is 'Lorem ipsum'
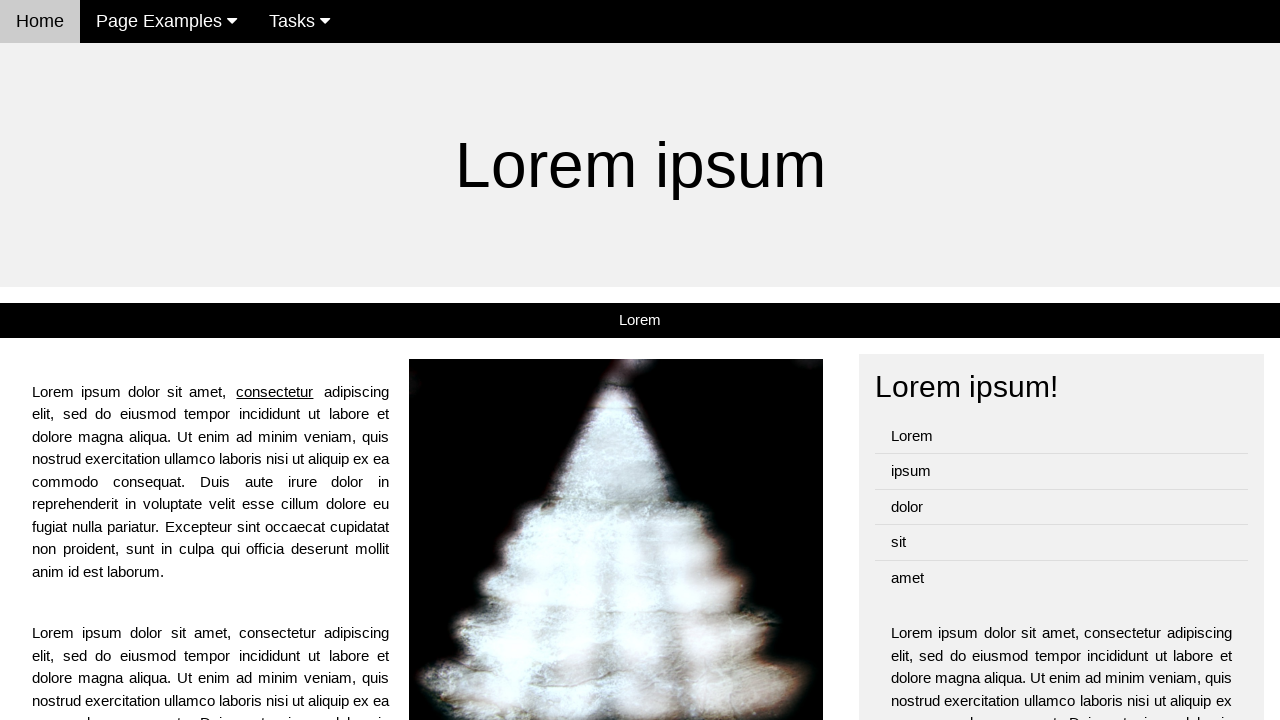

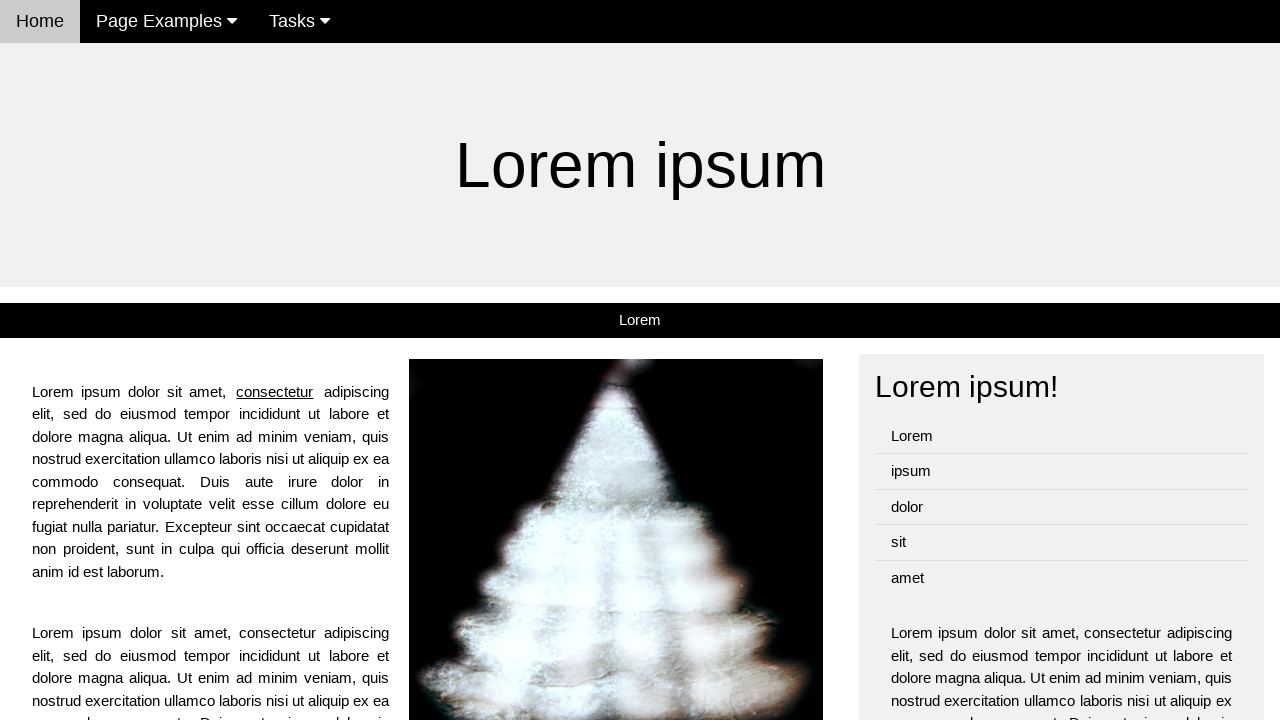